Tests filtering to display only active (incomplete) items

Starting URL: https://demo.playwright.dev/todomvc

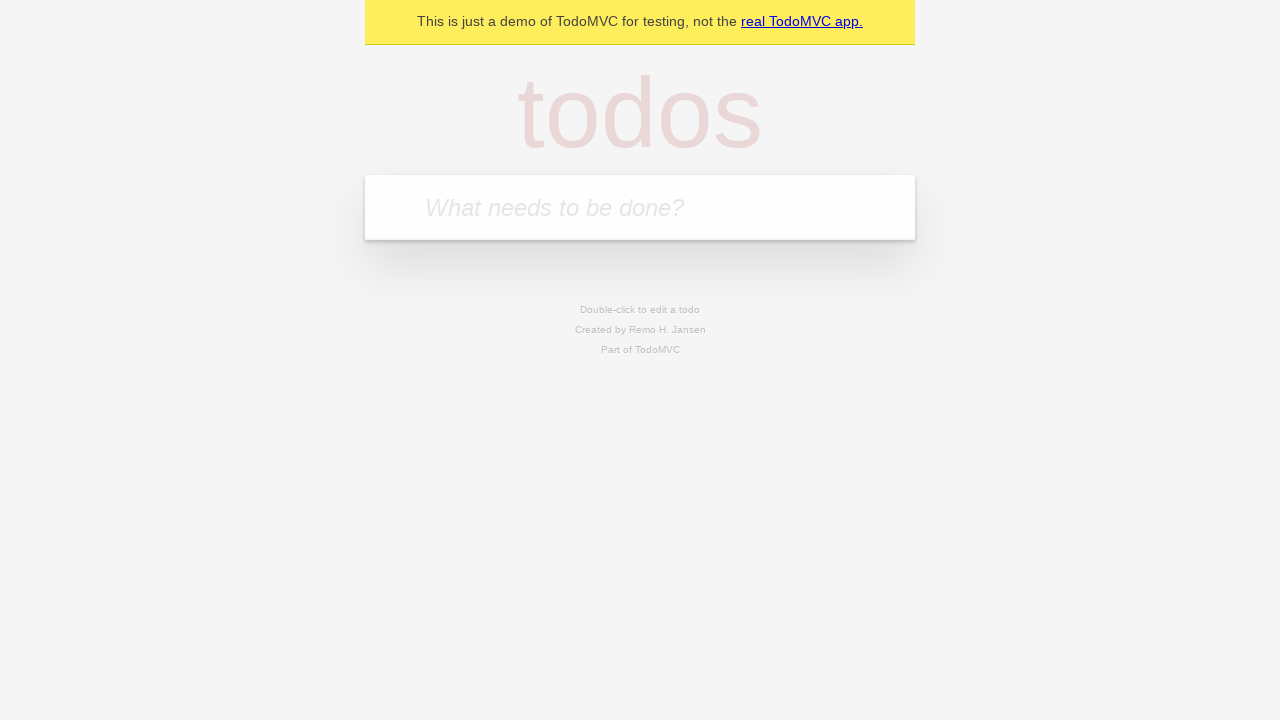

Filled todo input with 'buy some cheese' on internal:attr=[placeholder="What needs to be done?"i]
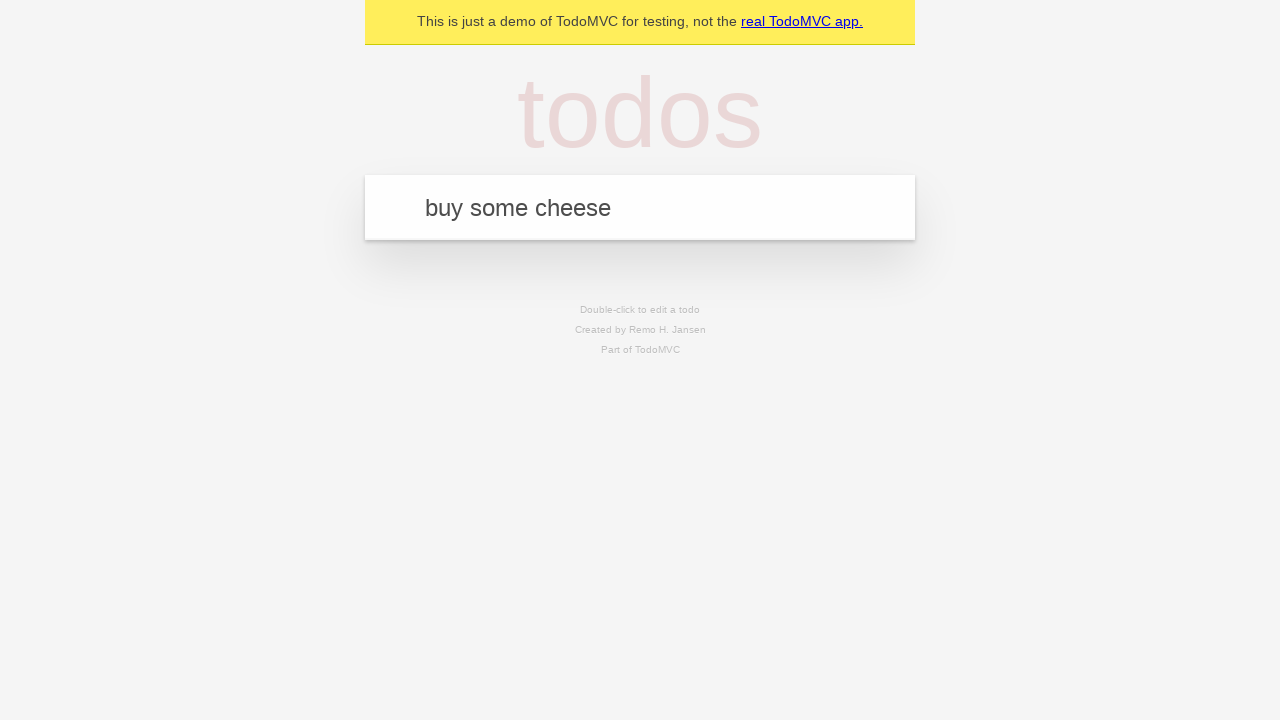

Pressed Enter to add todo 'buy some cheese' on internal:attr=[placeholder="What needs to be done?"i]
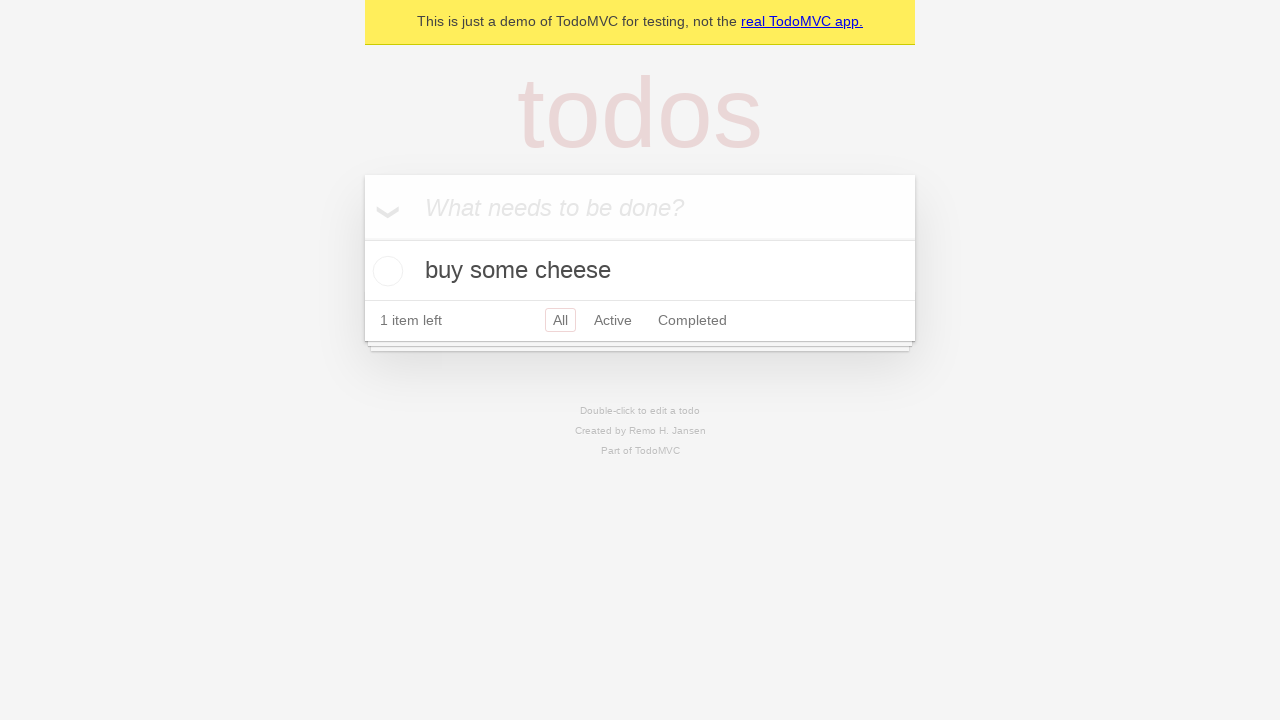

Filled todo input with 'feed the cat' on internal:attr=[placeholder="What needs to be done?"i]
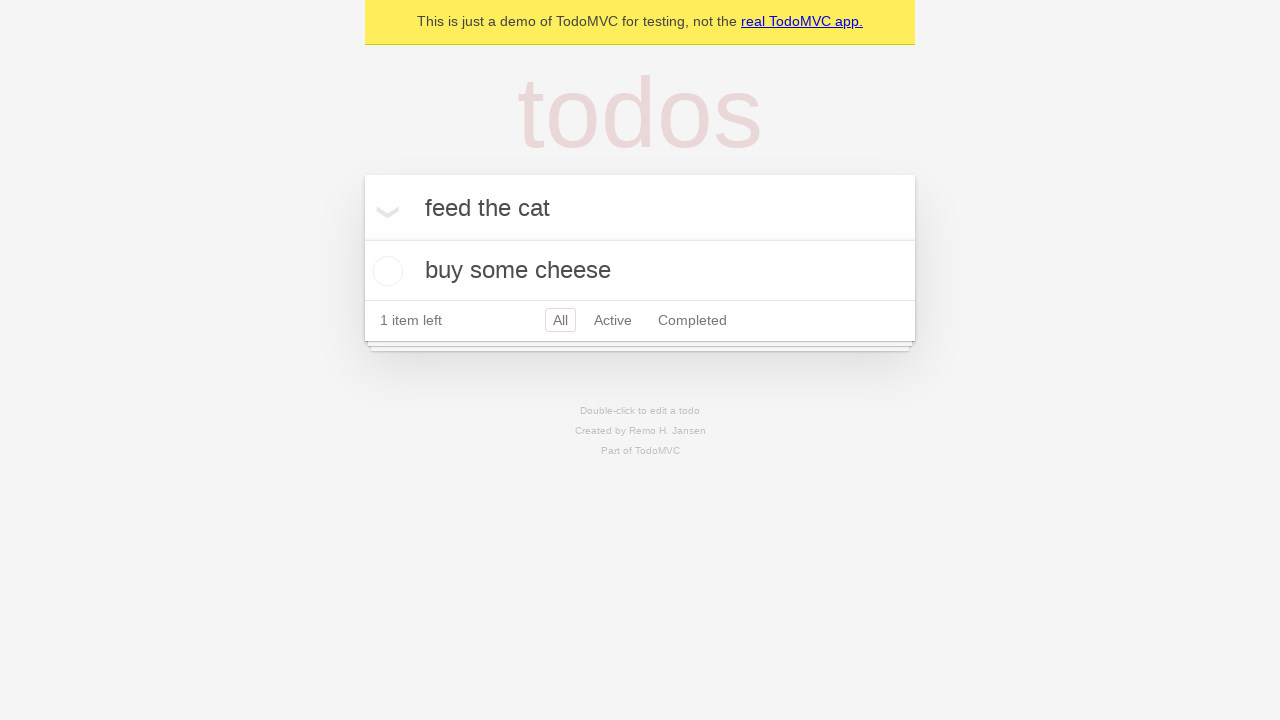

Pressed Enter to add todo 'feed the cat' on internal:attr=[placeholder="What needs to be done?"i]
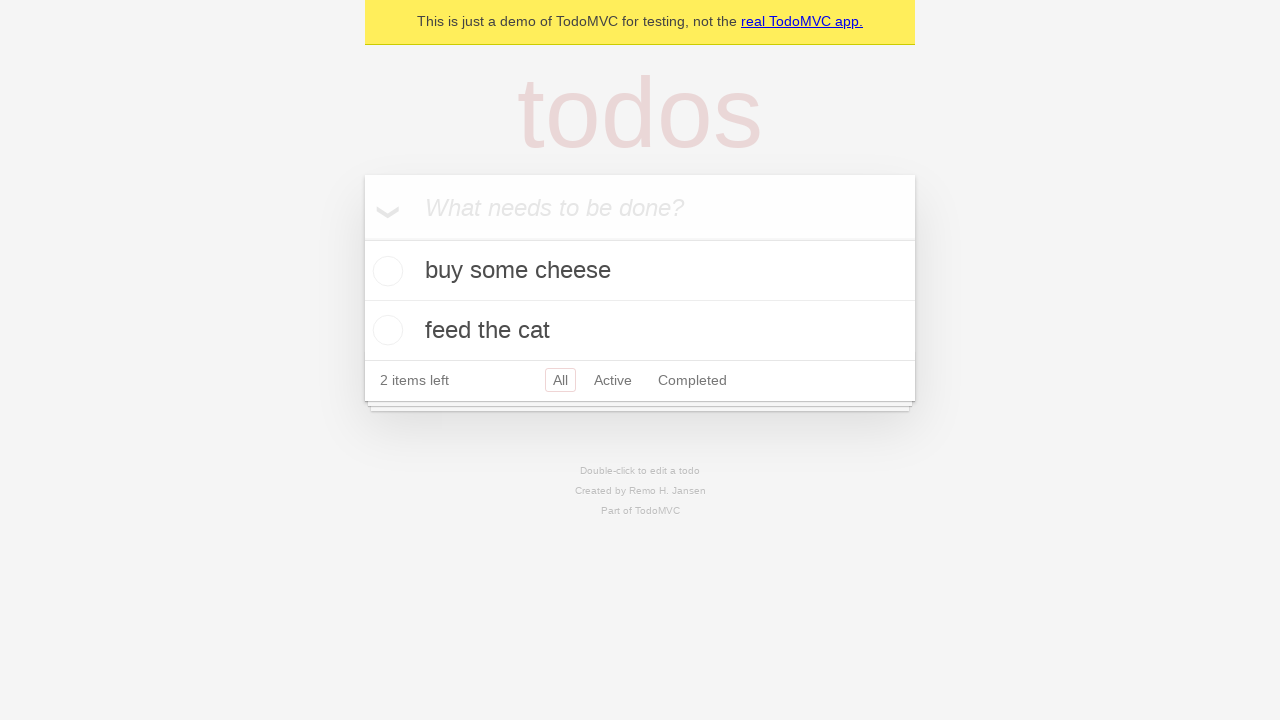

Filled todo input with 'book a doctors appointment' on internal:attr=[placeholder="What needs to be done?"i]
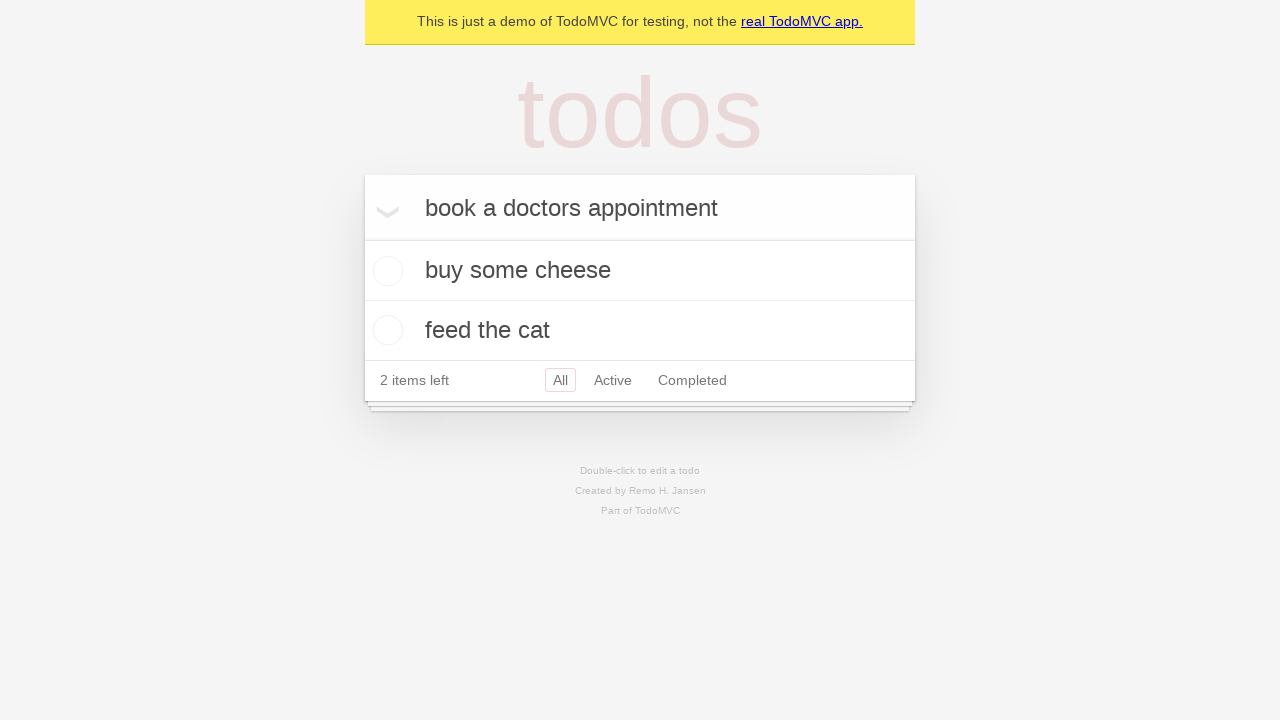

Pressed Enter to add todo 'book a doctors appointment' on internal:attr=[placeholder="What needs to be done?"i]
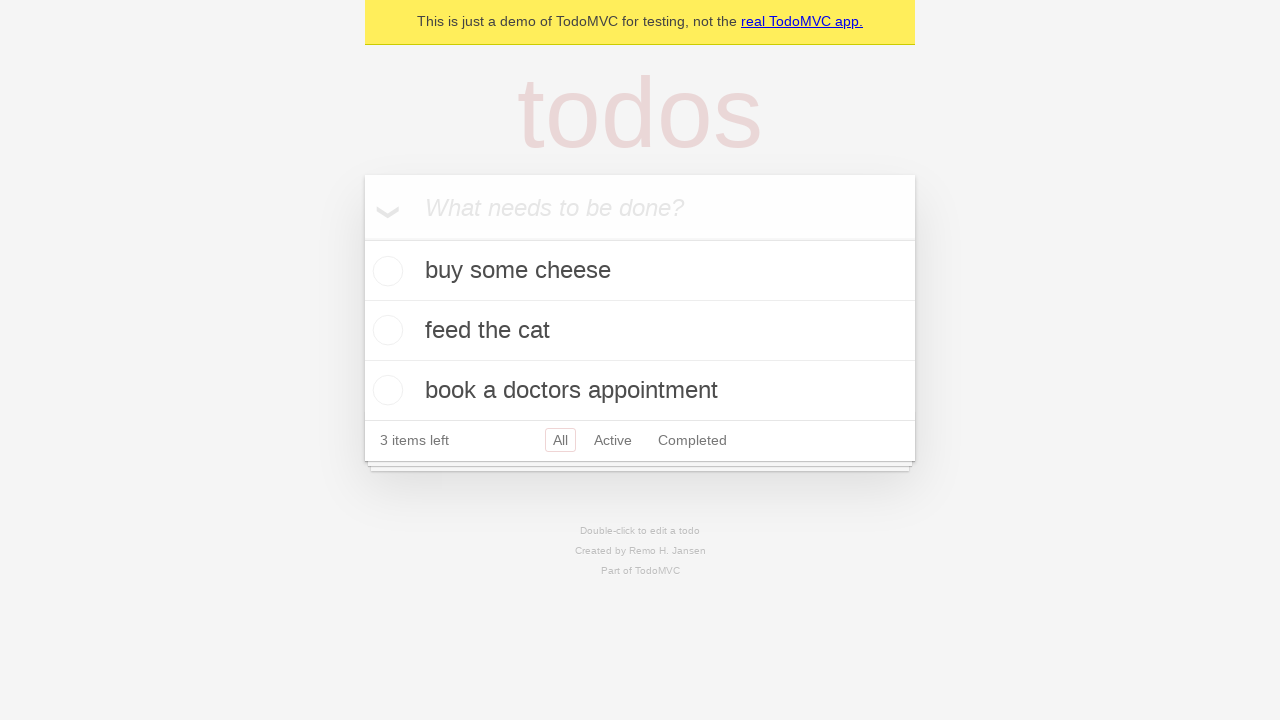

Checked the second todo item to mark it as complete at (385, 330) on internal:testid=[data-testid="todo-item"s] >> nth=1 >> internal:role=checkbox
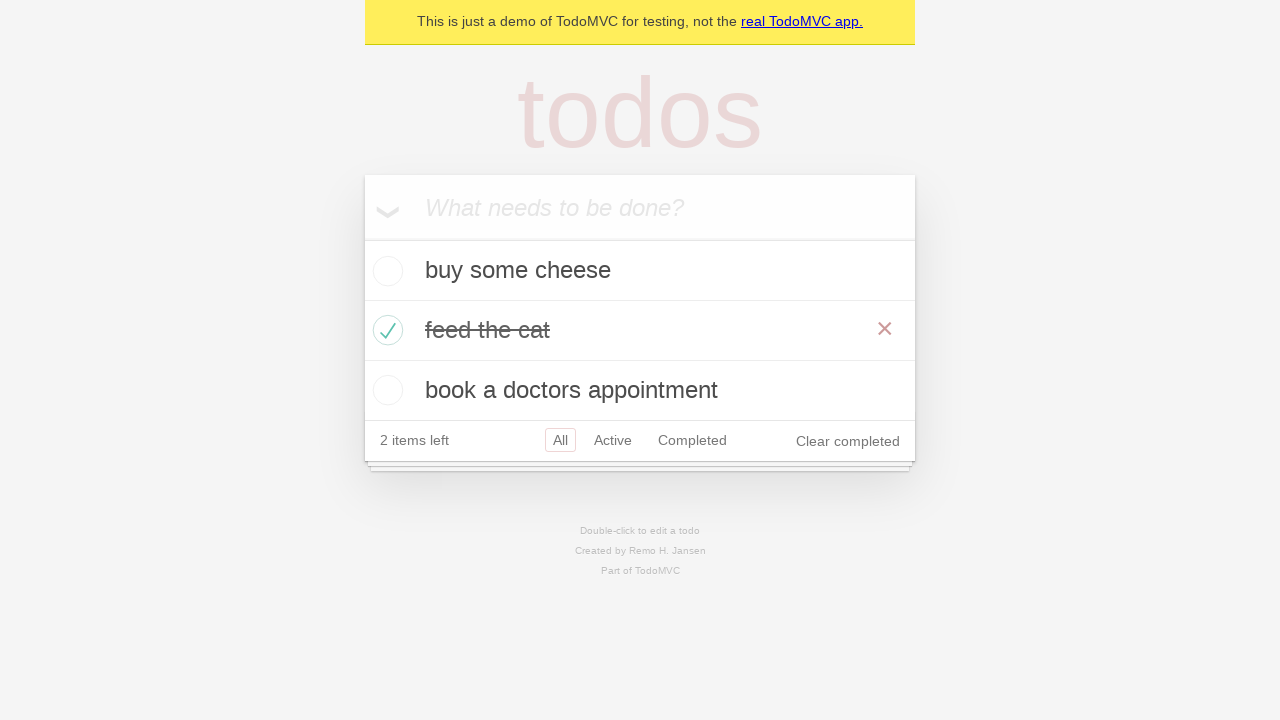

Clicked Active filter to display only incomplete items at (613, 440) on internal:role=link[name="Active"i]
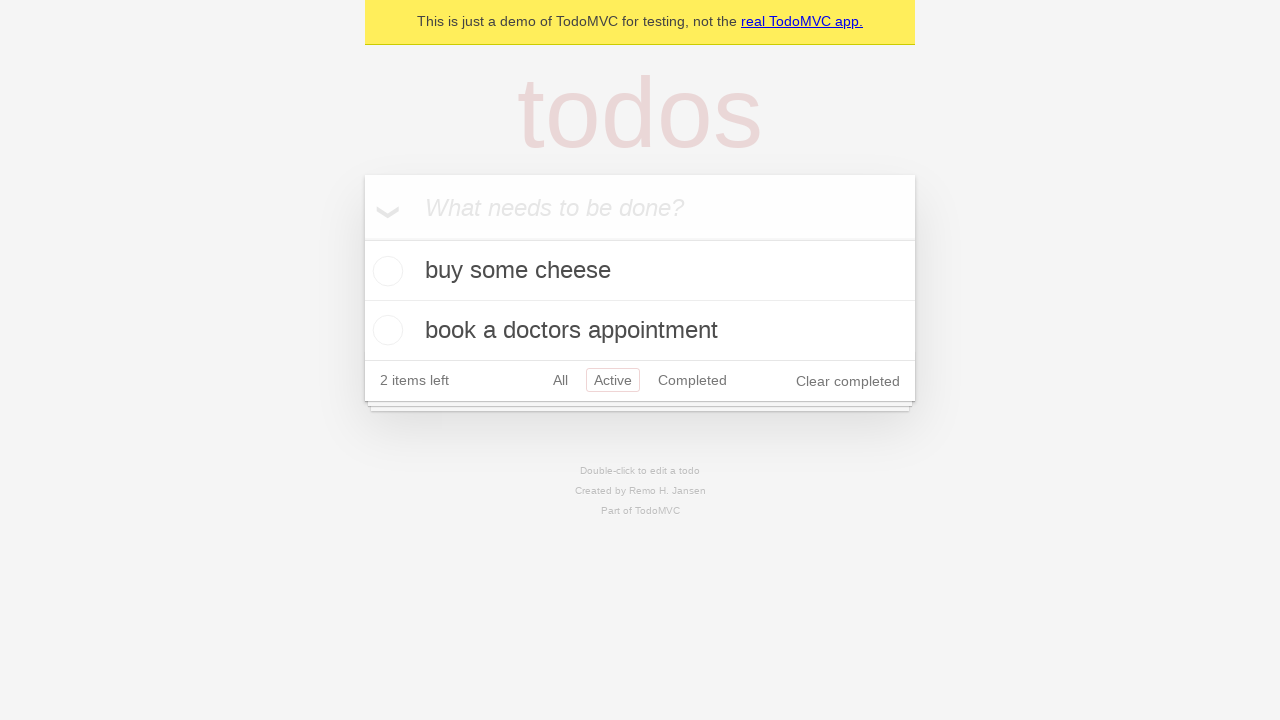

Filtered todo list loaded showing only active items
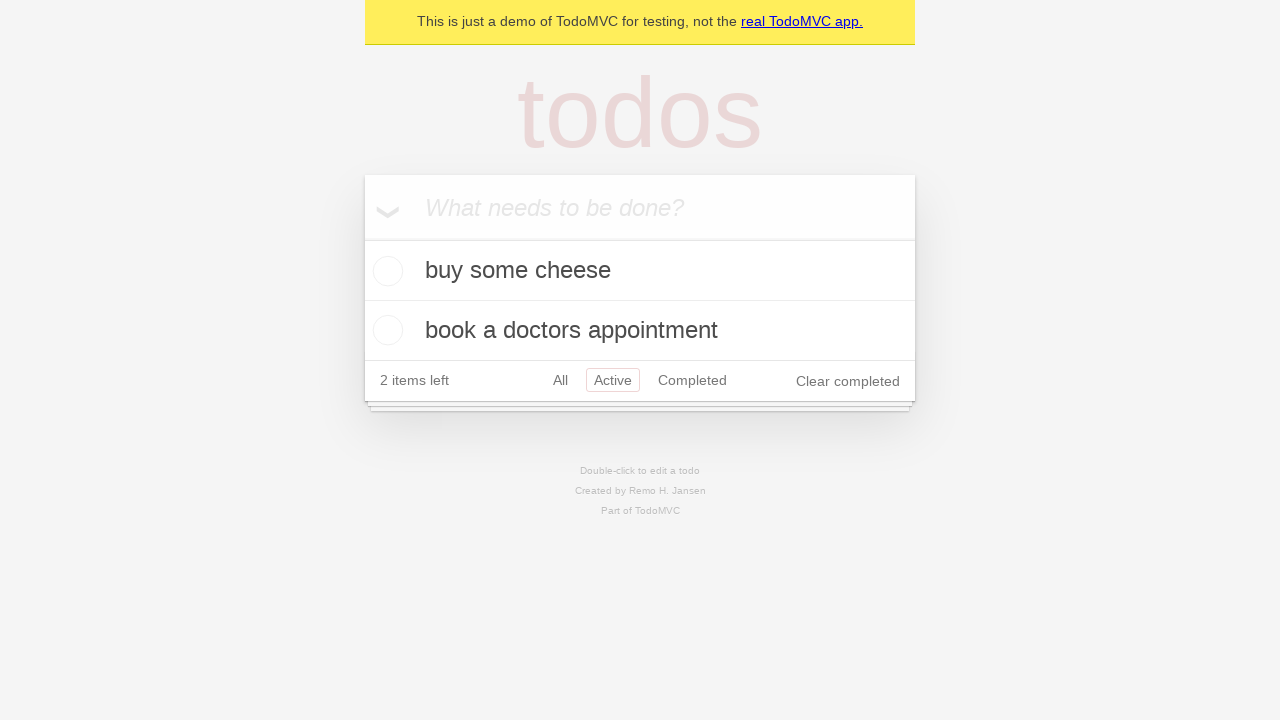

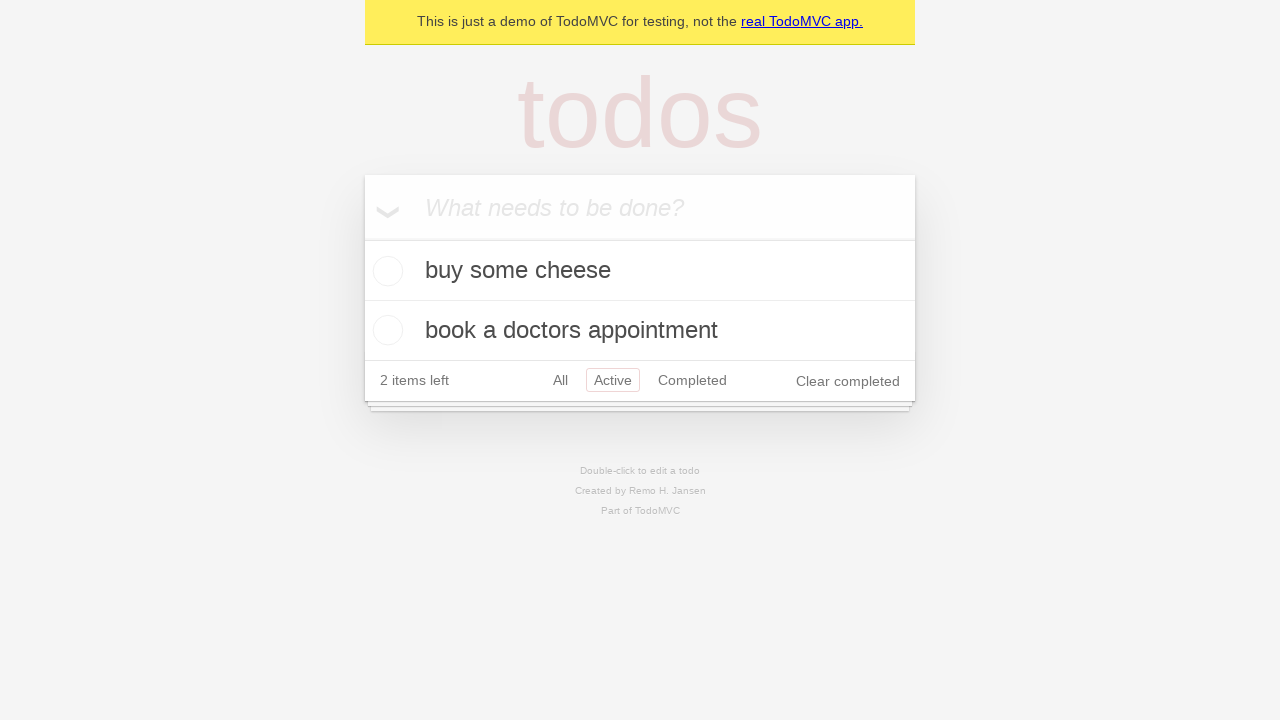